Tests basic file upload functionality by uploading a file using the file input element and verifying the filename appears in the upload confirmation

Starting URL: https://leafground.com/file.xhtml

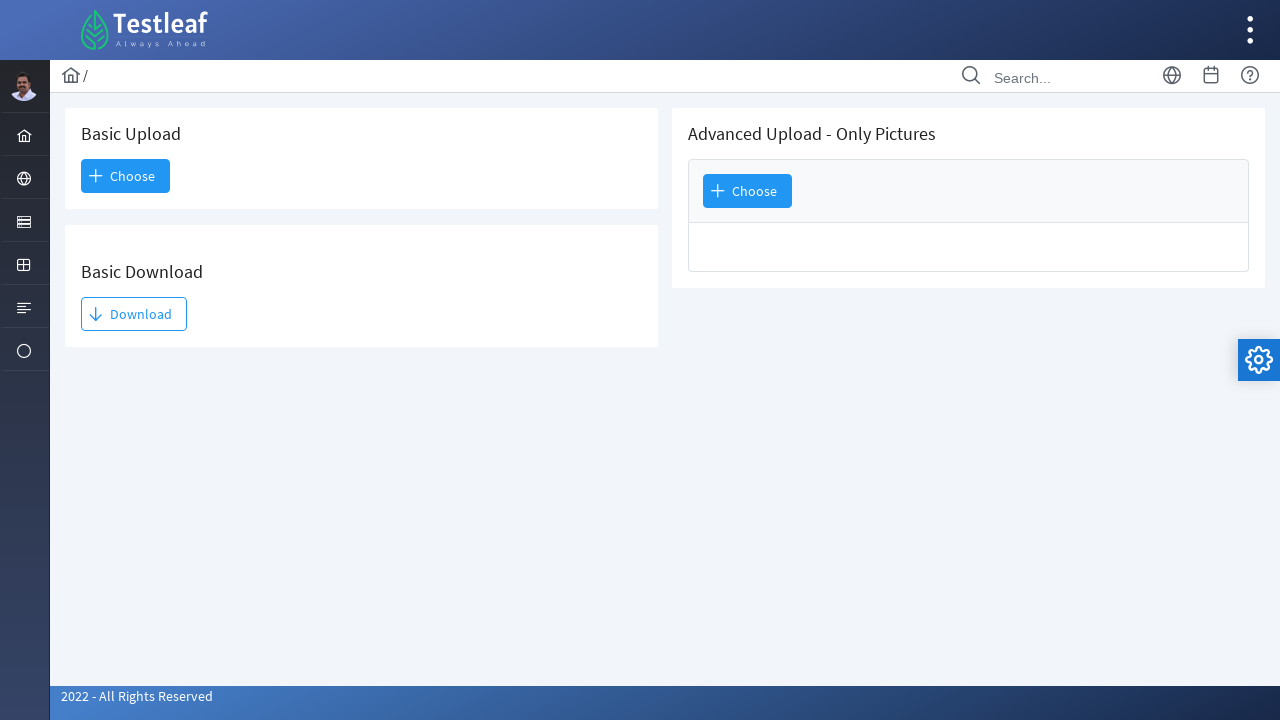

Created temporary test file 'TestDocument.txt' with test content
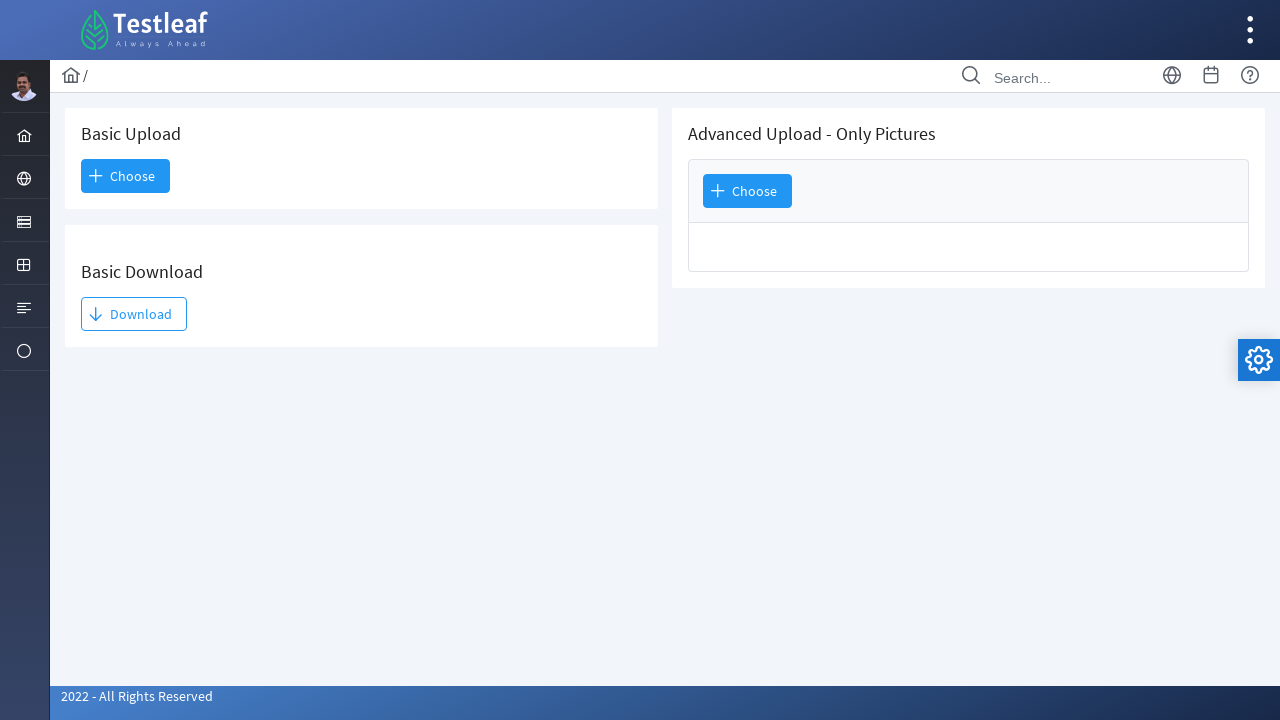

Located the Basic Upload file input element
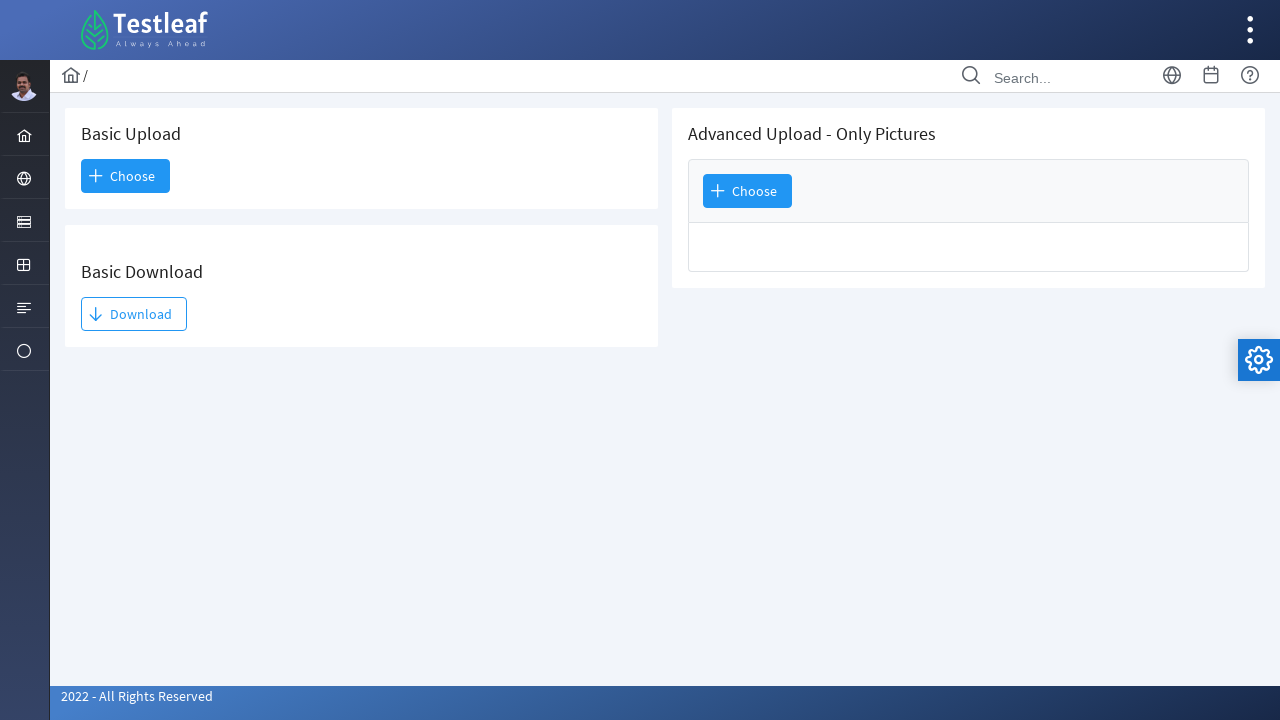

Uploaded the test file 'TestDocument.txt'
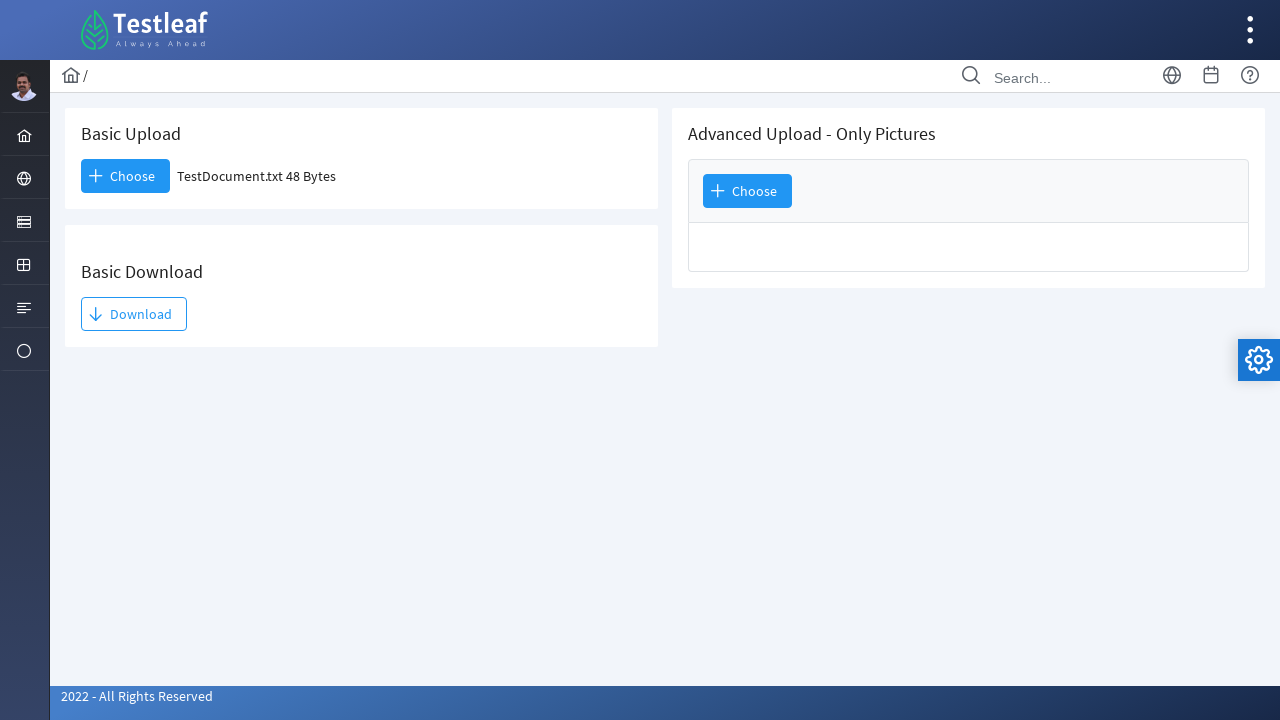

Verified that the filename 'TestDocument' appears in the upload confirmation
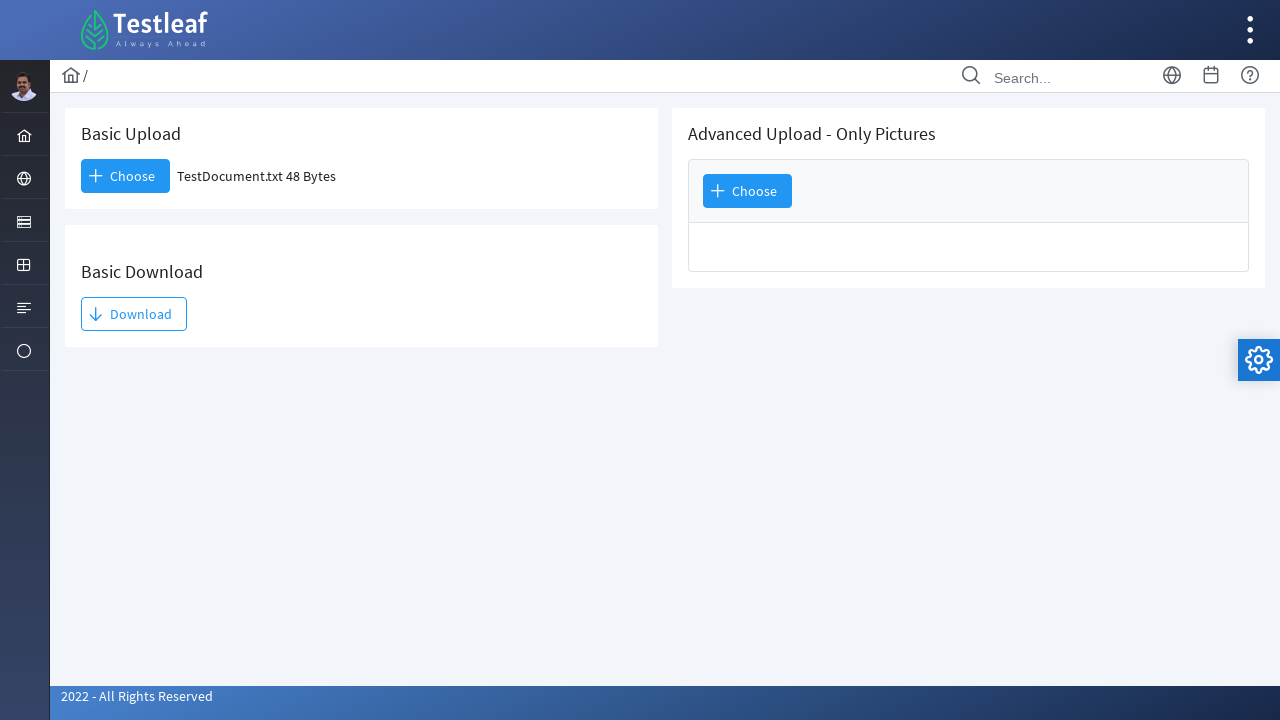

Removed the temporary test file
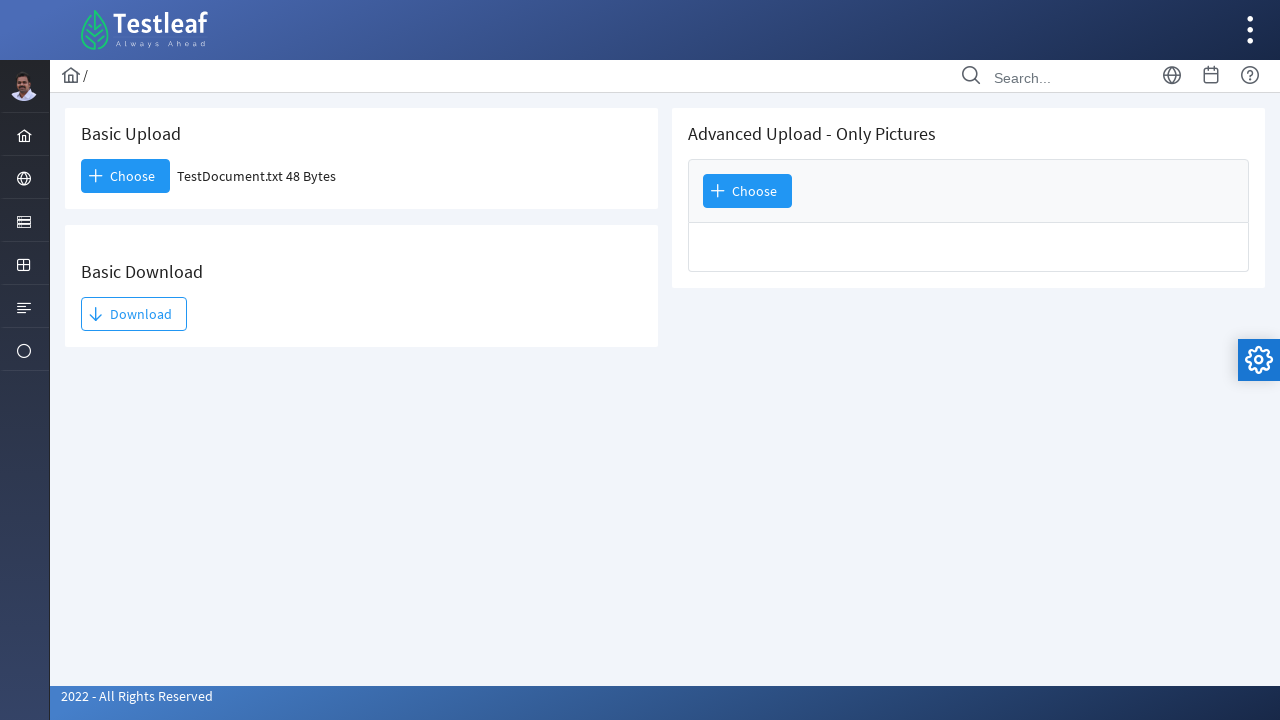

Removed the temporary directory
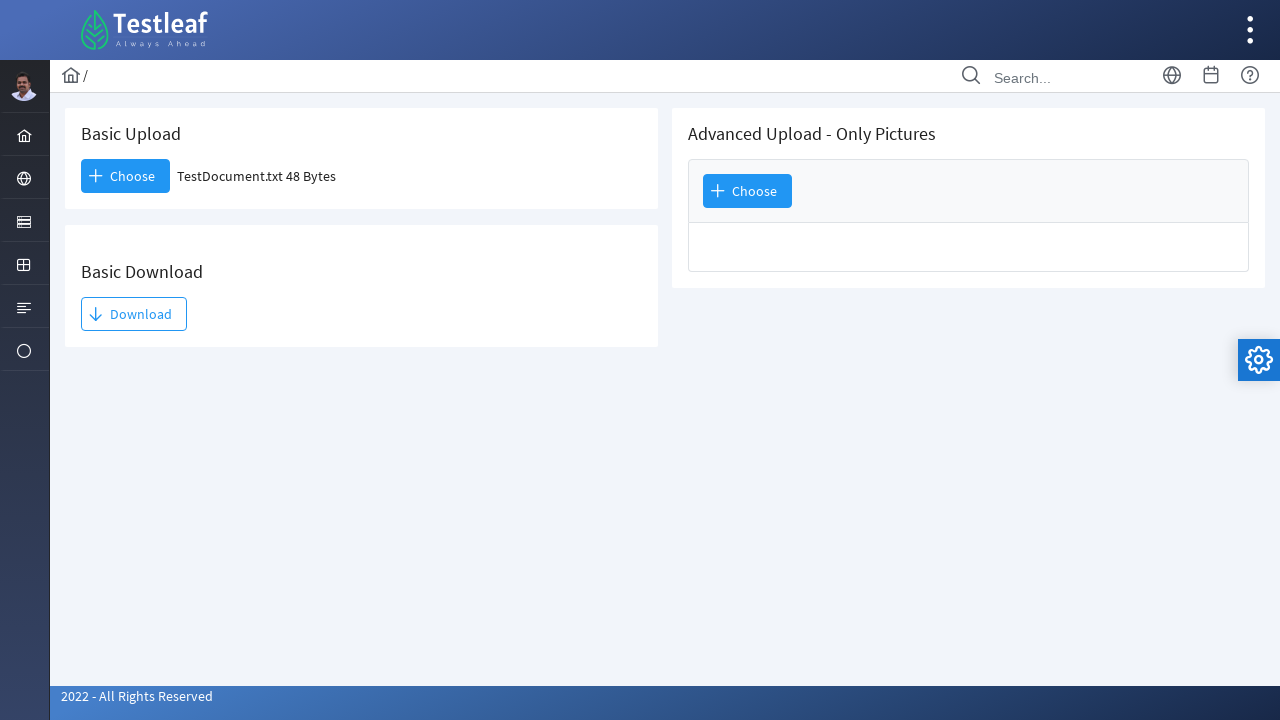

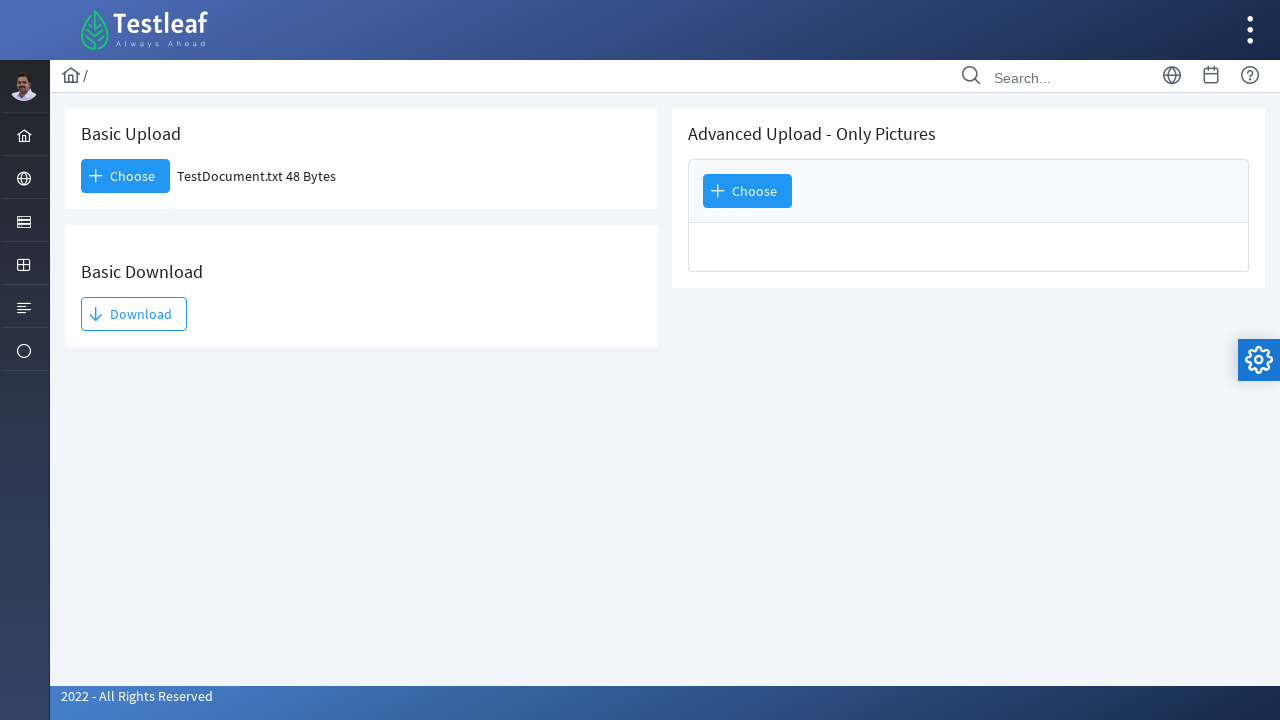